Tests checkbox interaction by finding all checkboxes named "accessories" on the page and clicking each one to select them.

Starting URL: https://omayo.blogspot.com/

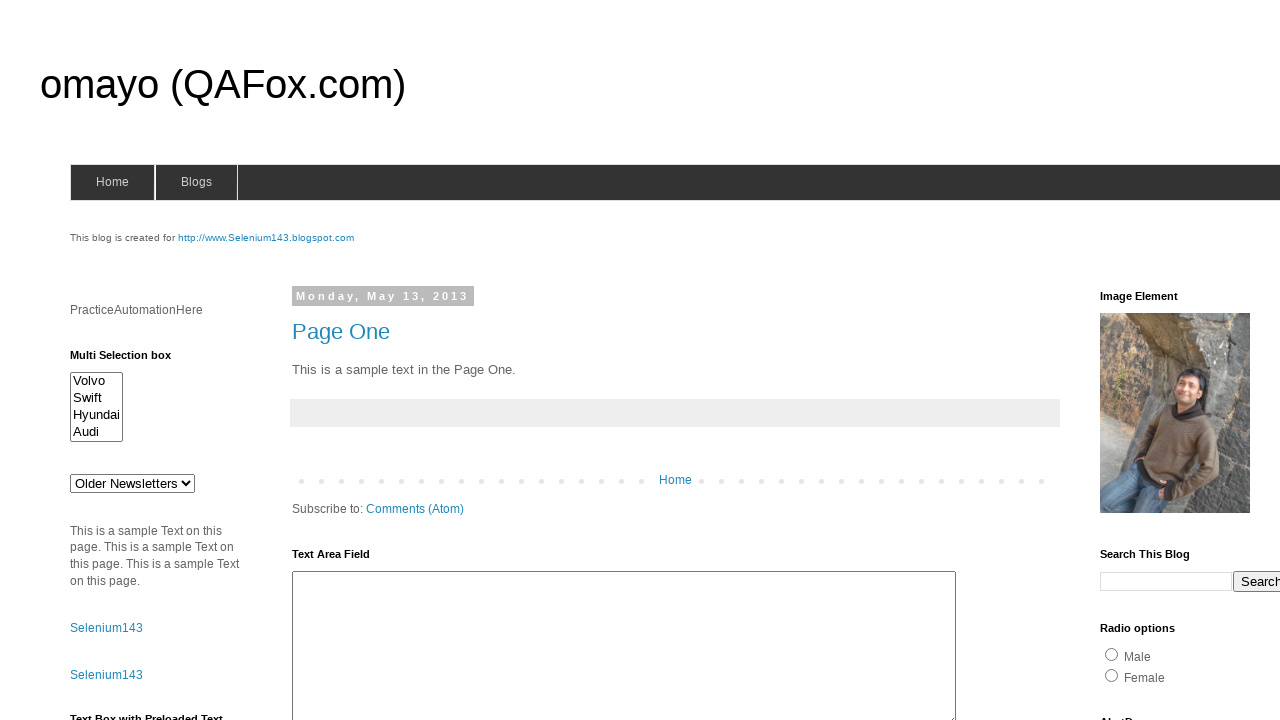

Waited for checkboxes with name 'accessories' to be available
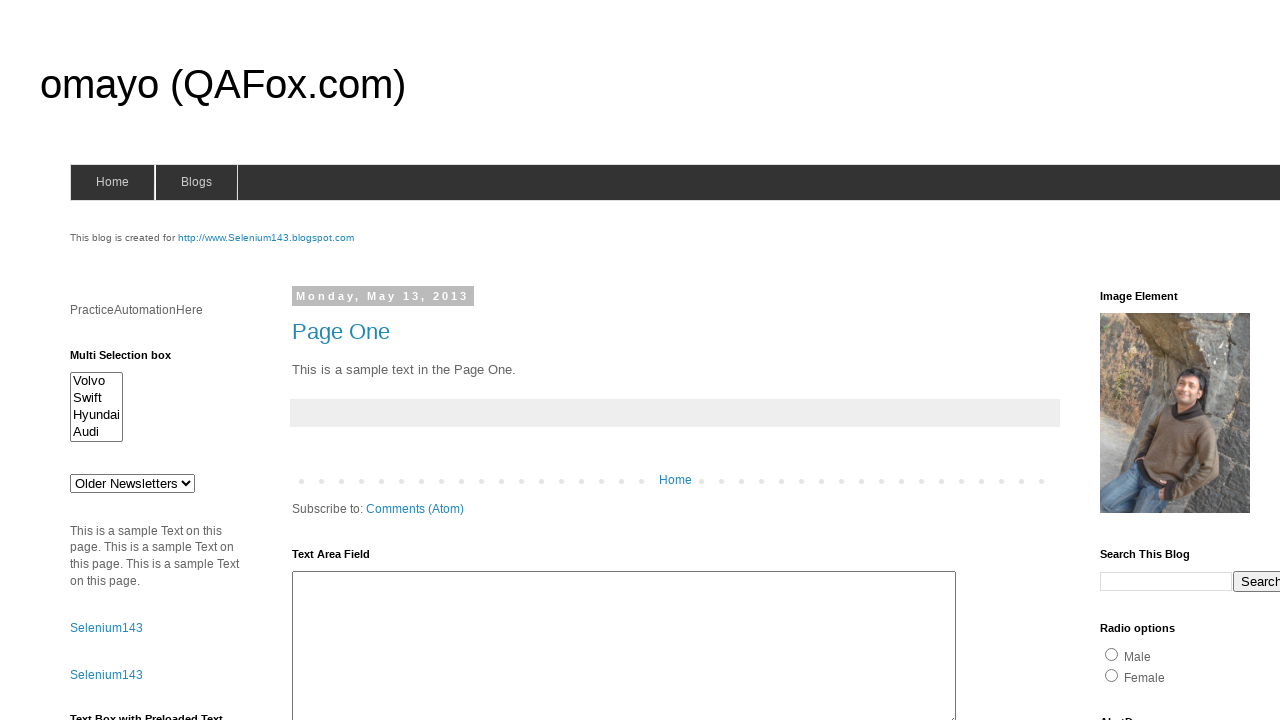

Located all checkboxes with name 'accessories'
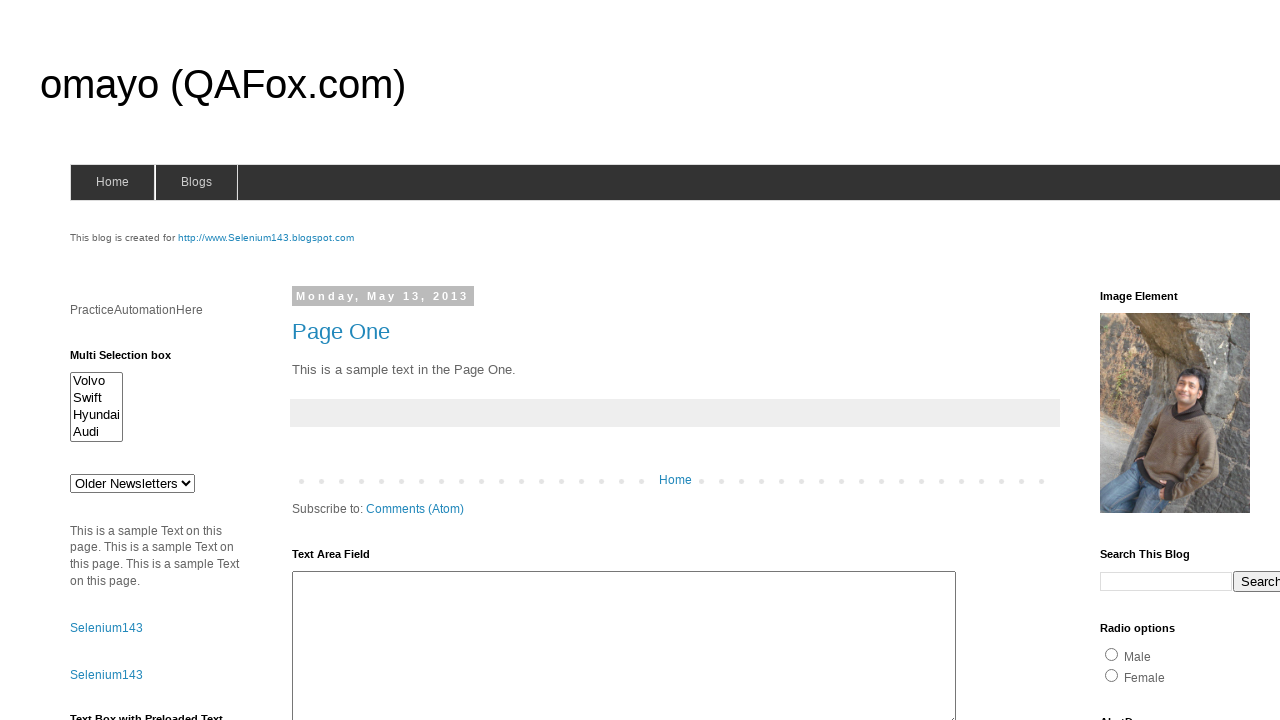

Found 4 checkboxes with name 'accessories'
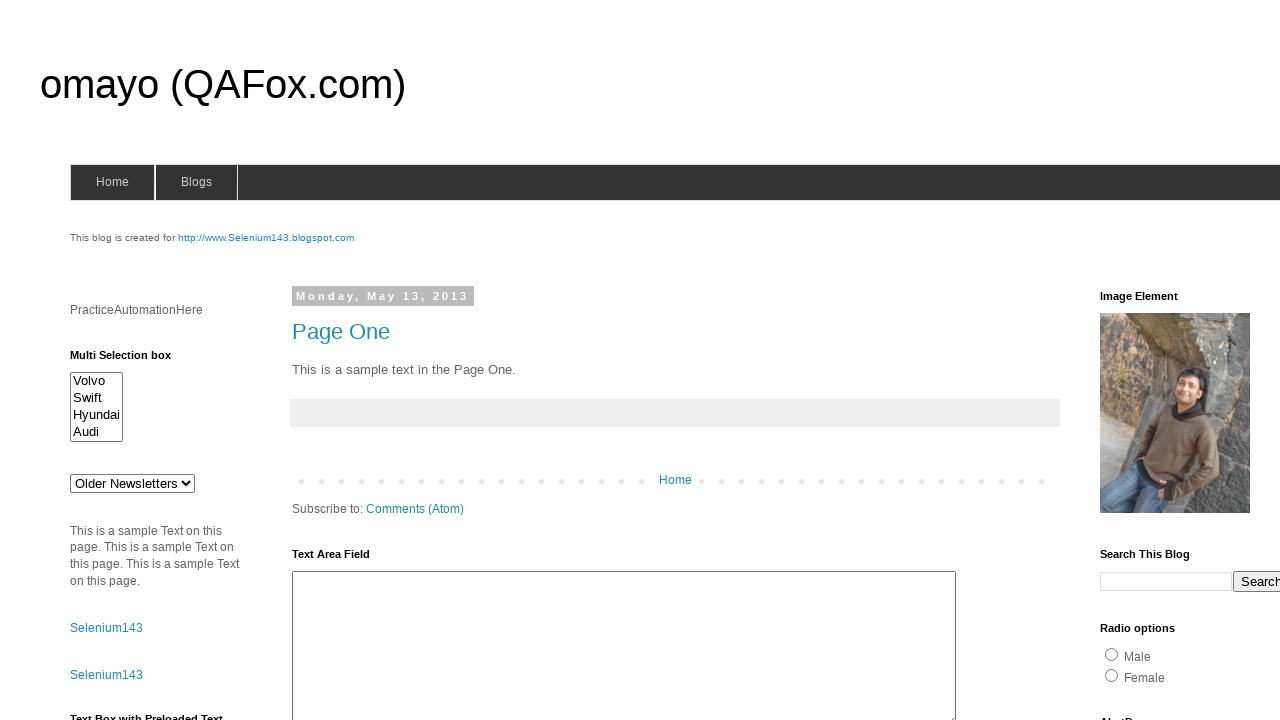

Clicked checkbox 1 of 4 to select it at (1136, 360) on input[name='accessories'] >> nth=0
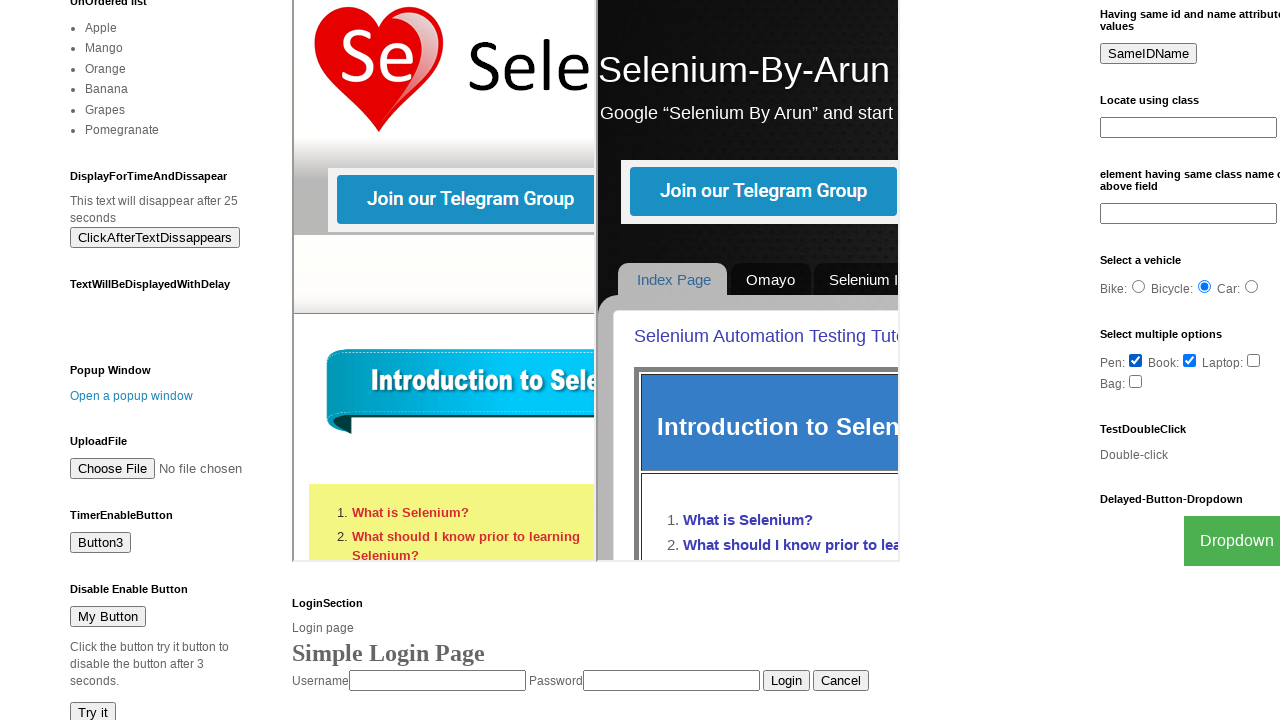

Clicked checkbox 2 of 4 to select it at (1190, 360) on input[name='accessories'] >> nth=1
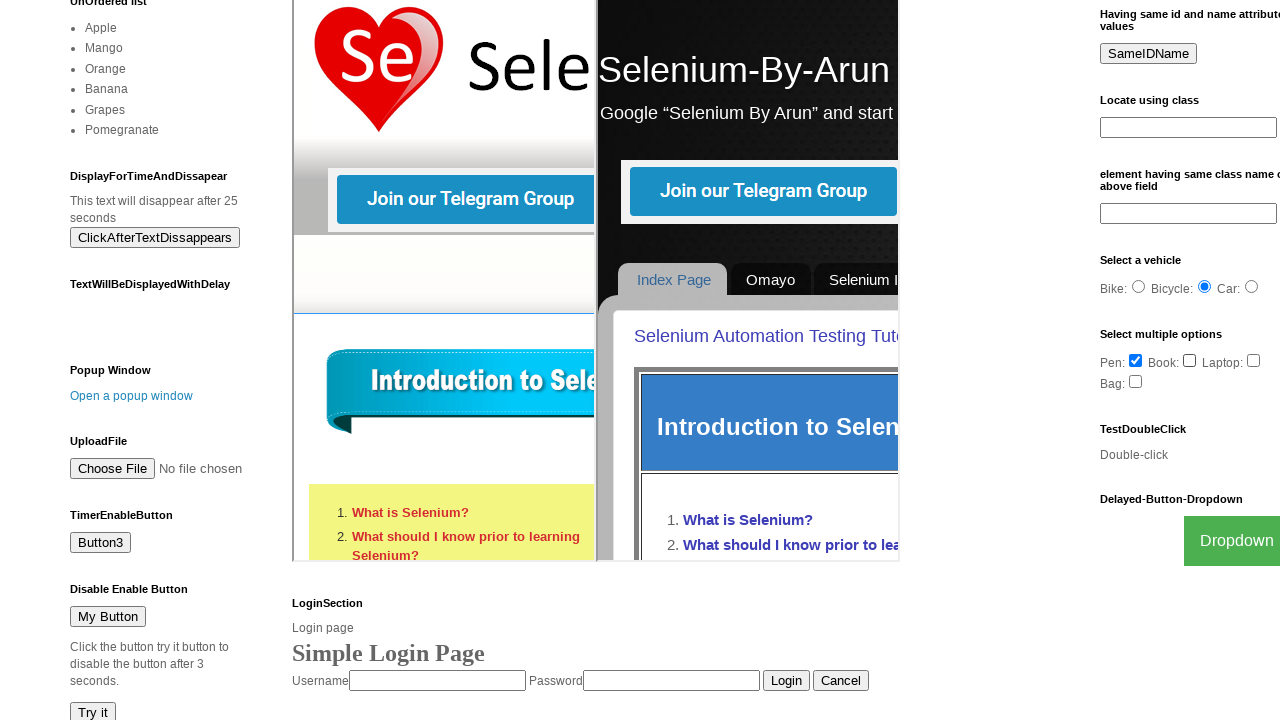

Clicked checkbox 3 of 4 to select it at (1254, 360) on input[name='accessories'] >> nth=2
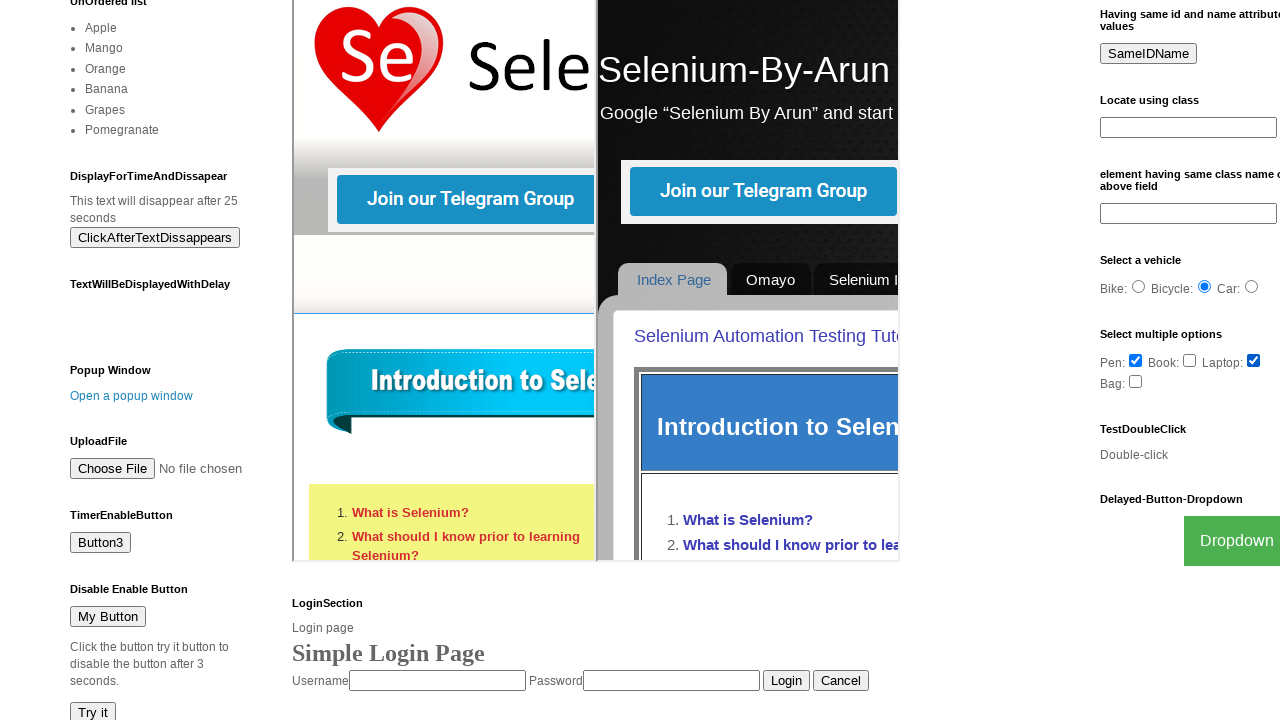

Clicked checkbox 4 of 4 to select it at (1136, 381) on input[name='accessories'] >> nth=3
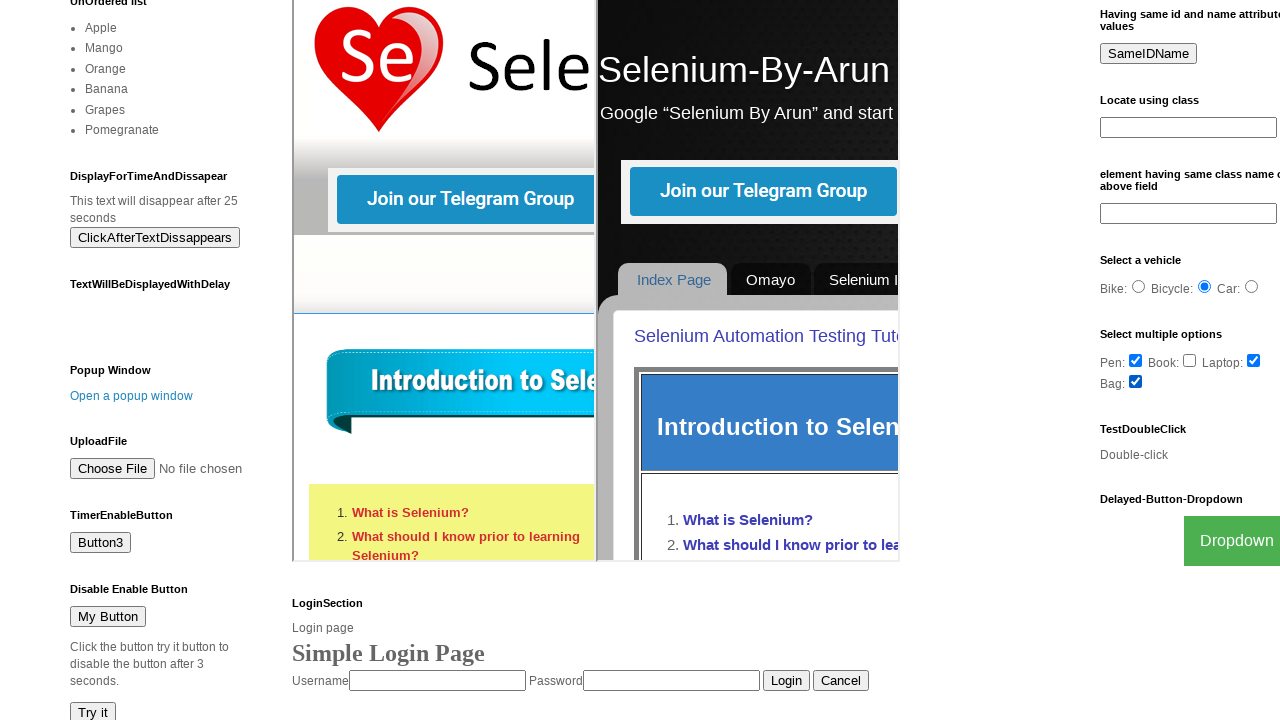

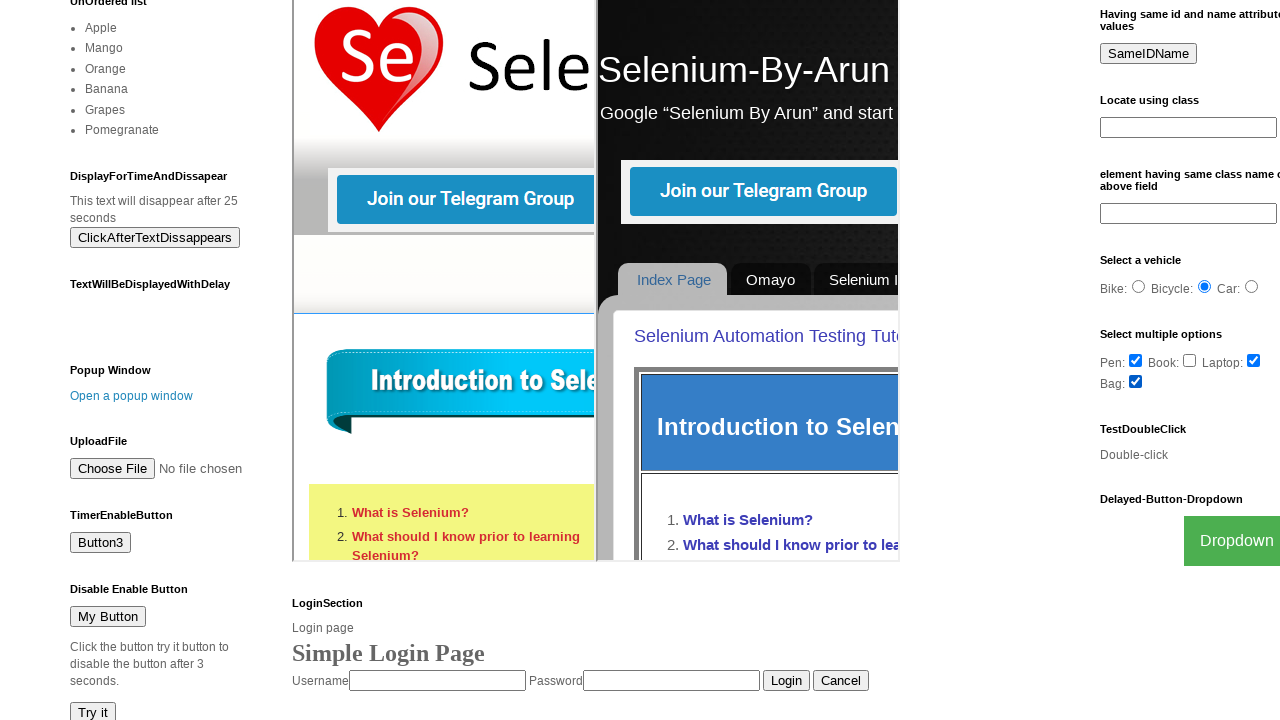